Tests click and hold functionality by selecting multiple items in a grid from element 1 to element 8 using drag selection.

Starting URL: https://jqueryui.com/resources/demos/selectable/display-grid.html

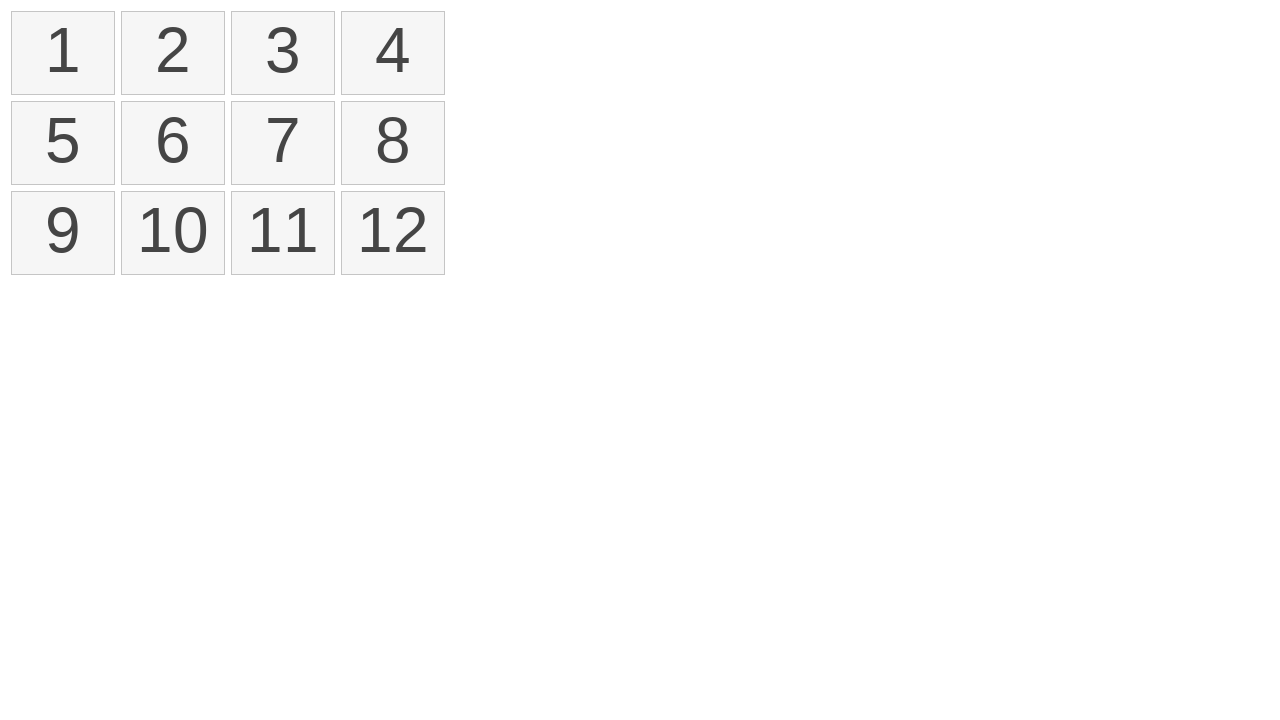

Waited for selectable grid to load
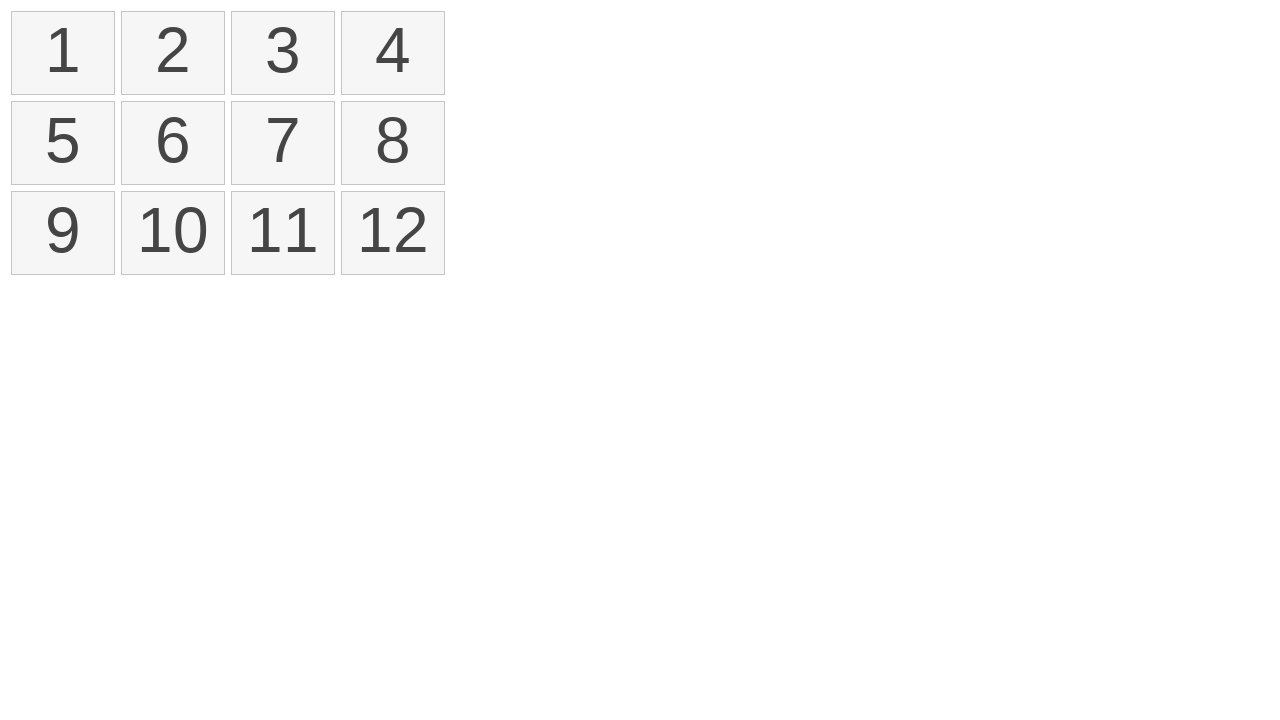

Located first element in selectable grid
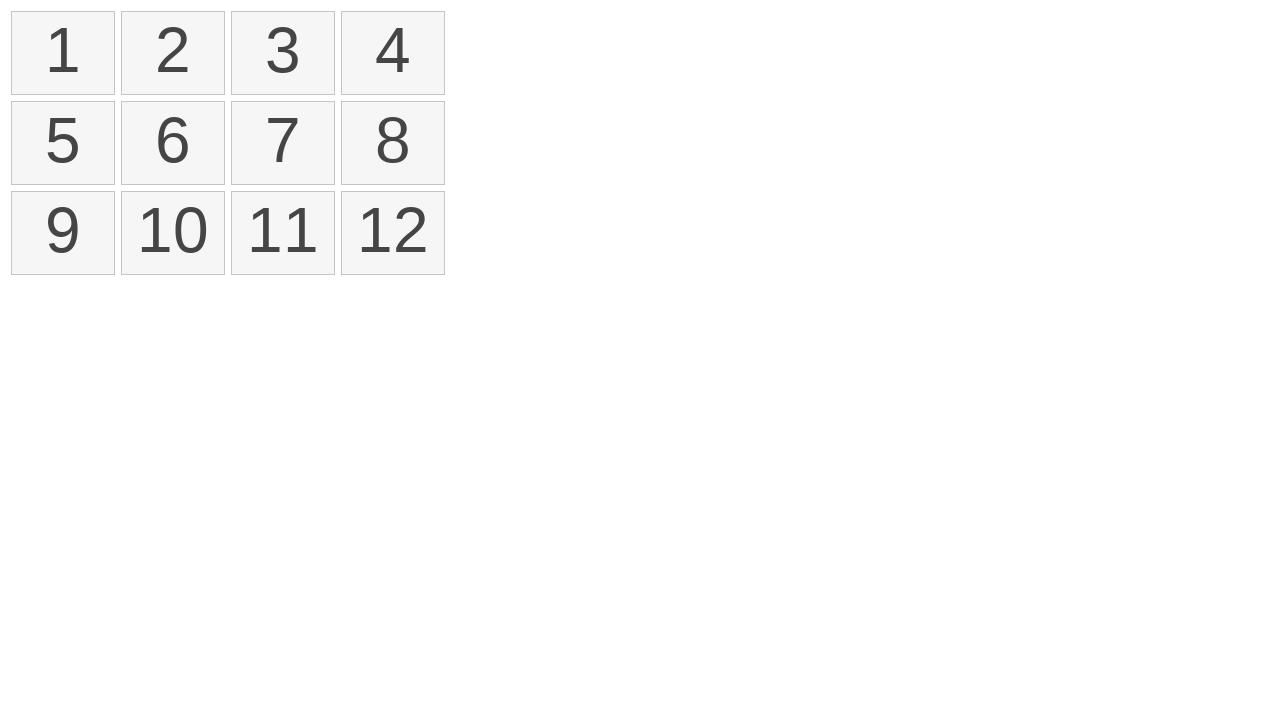

Located eighth element in selectable grid
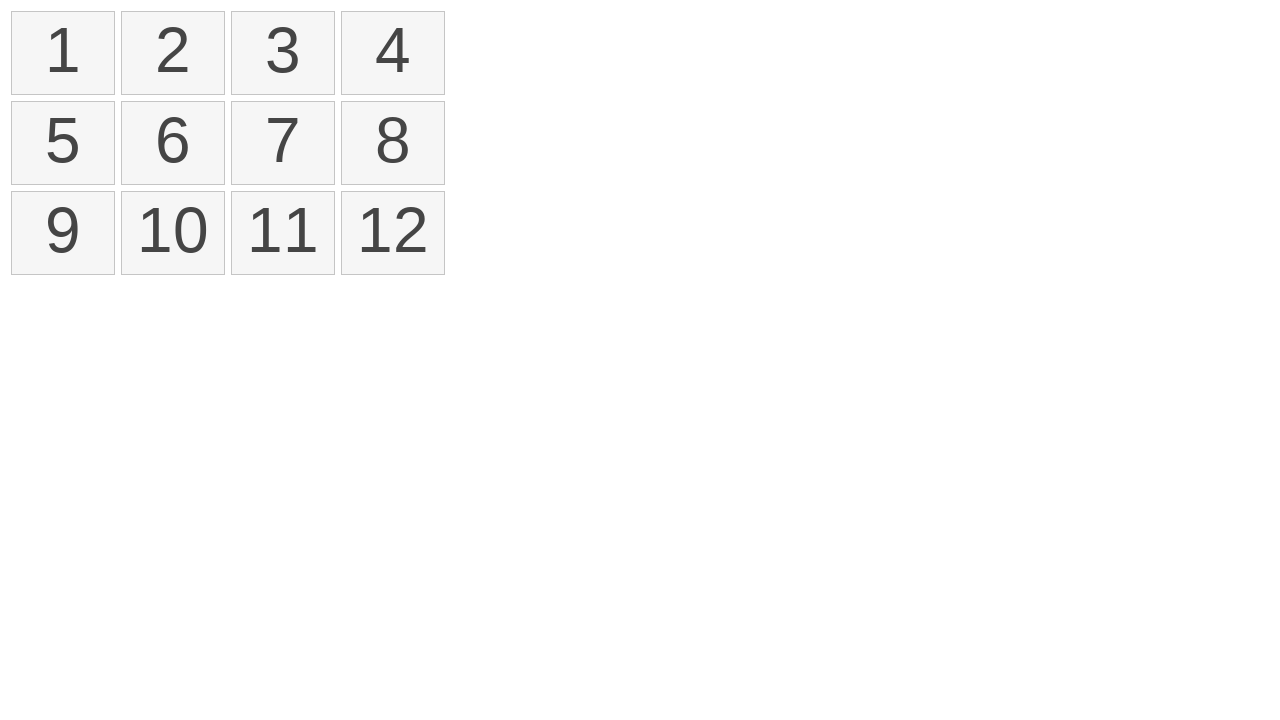

Retrieved bounding box of first element
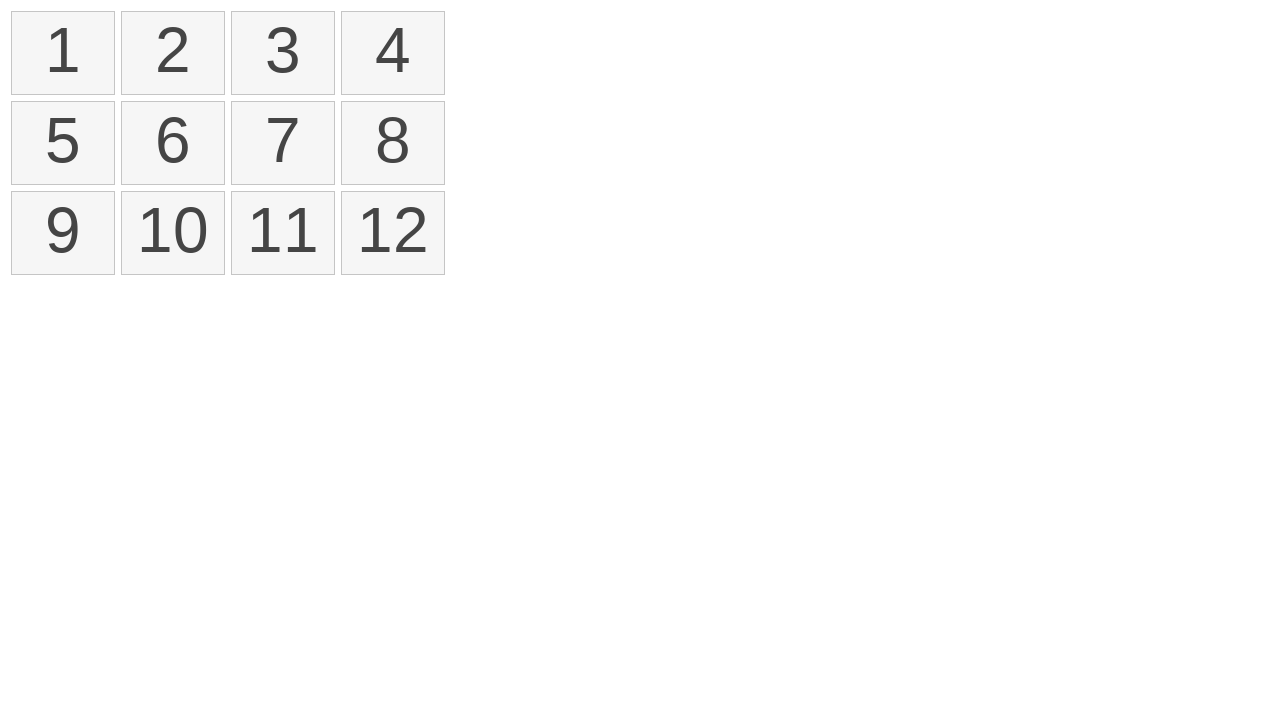

Retrieved bounding box of eighth element
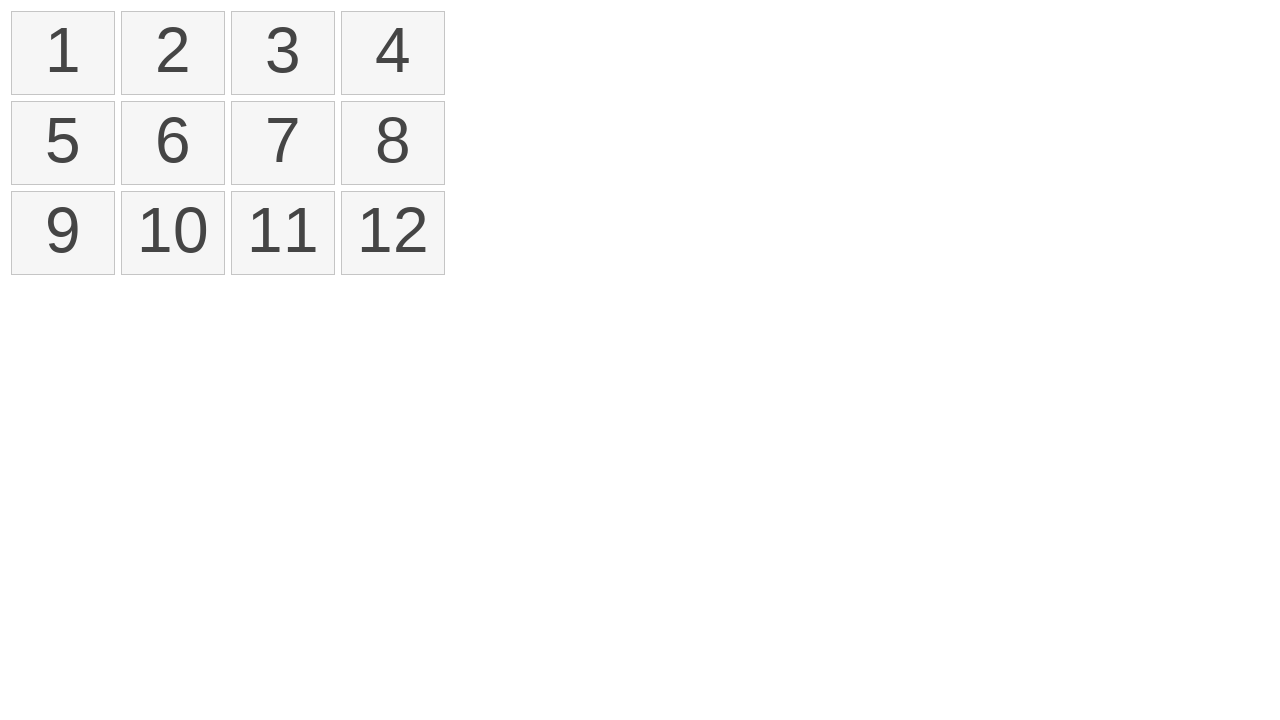

Moved mouse to center of first element at (63, 53)
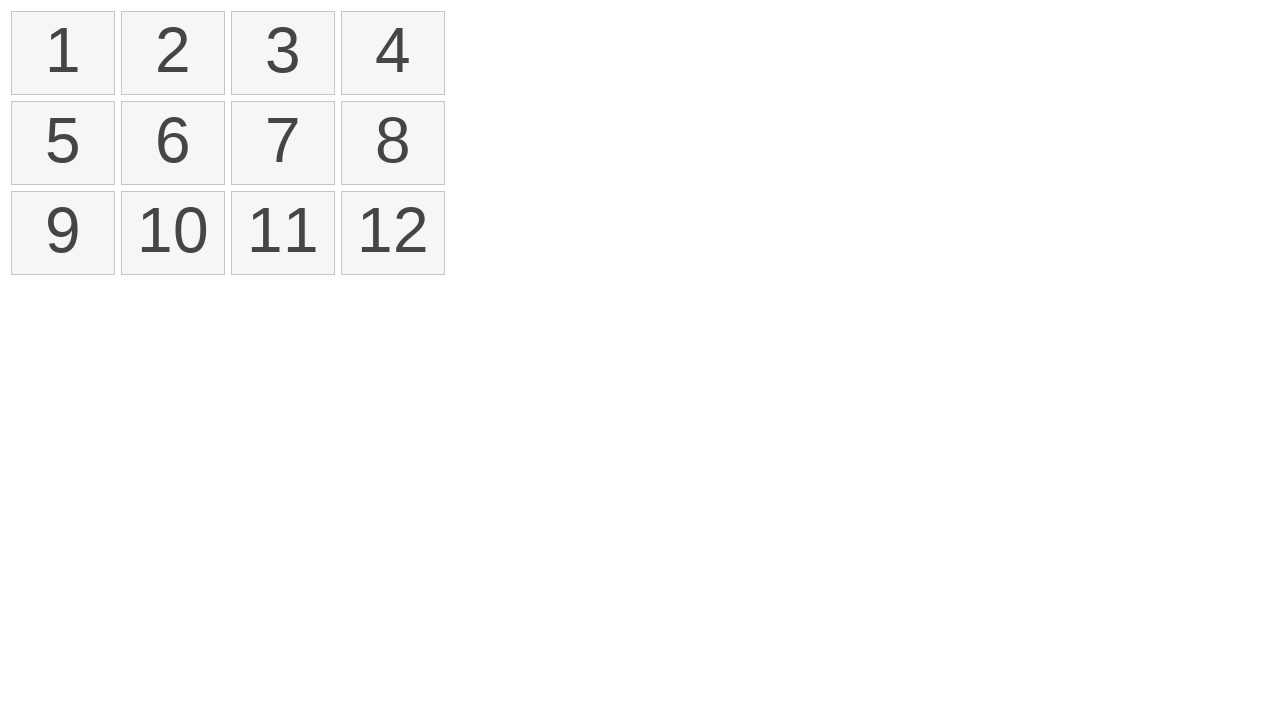

Pressed mouse button down to start drag selection at (63, 53)
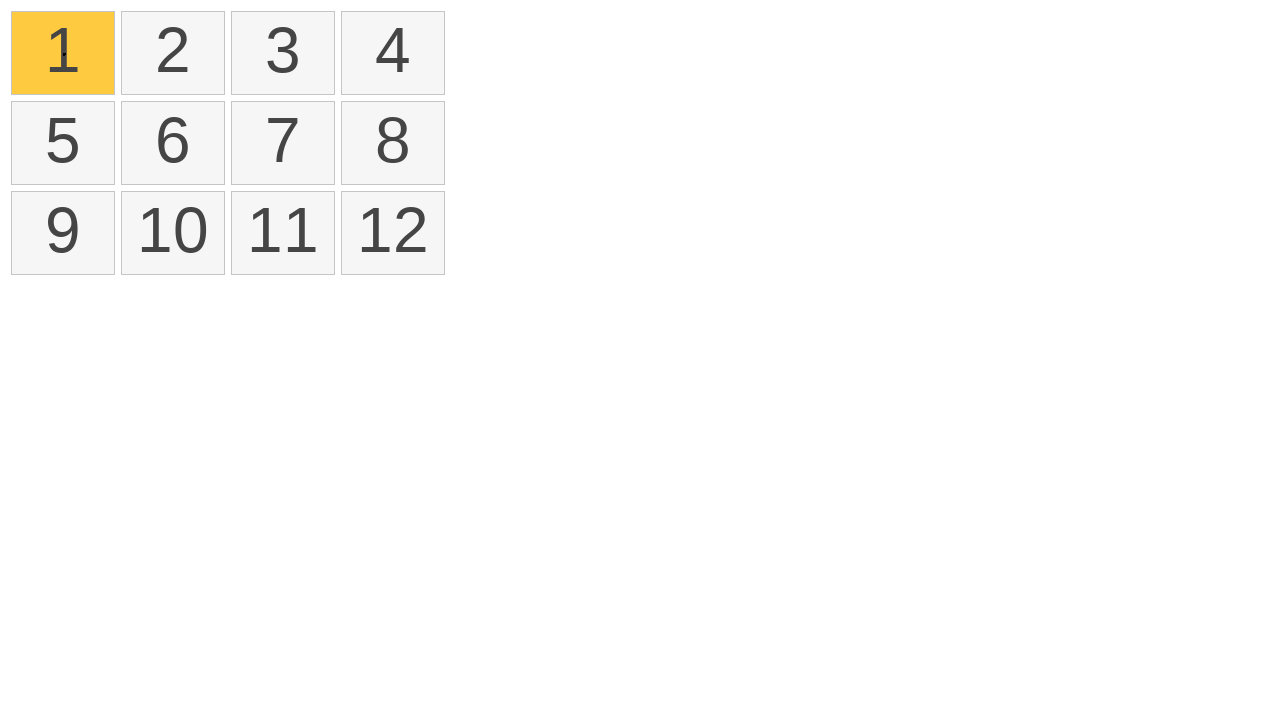

Dragged mouse to center of eighth element at (393, 143)
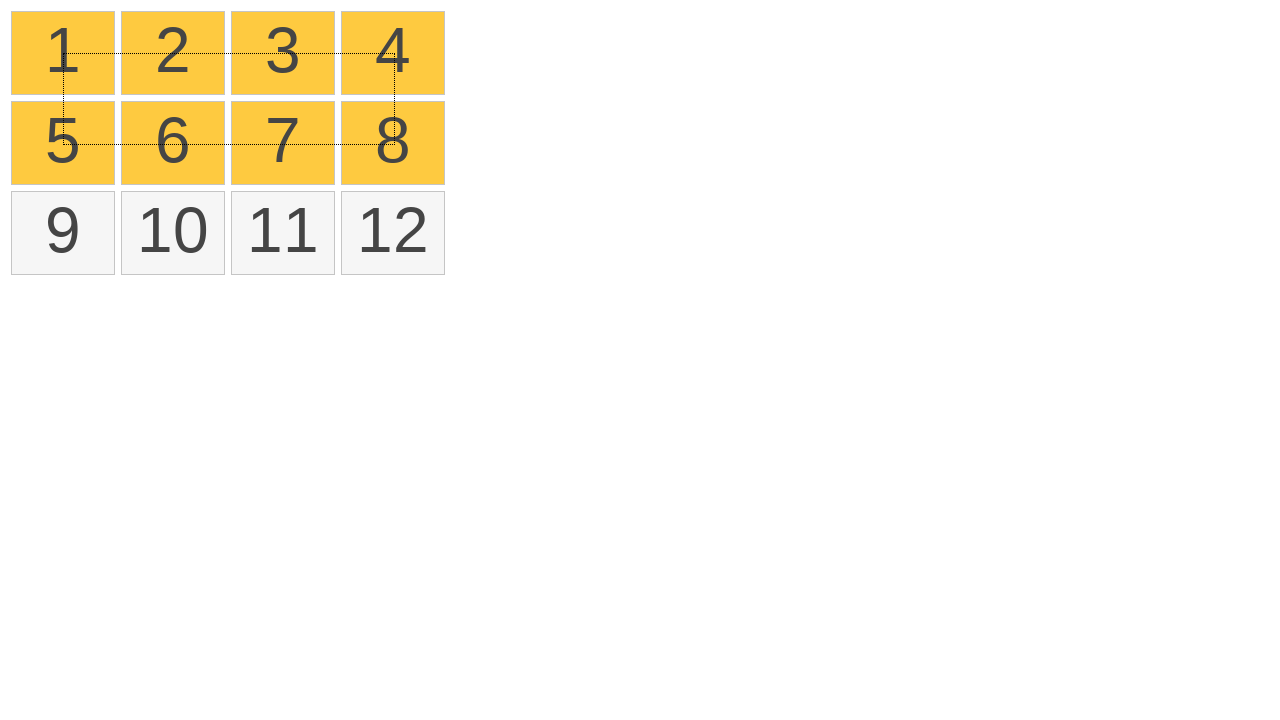

Released mouse button to complete drag selection from element 1 to 8 at (393, 143)
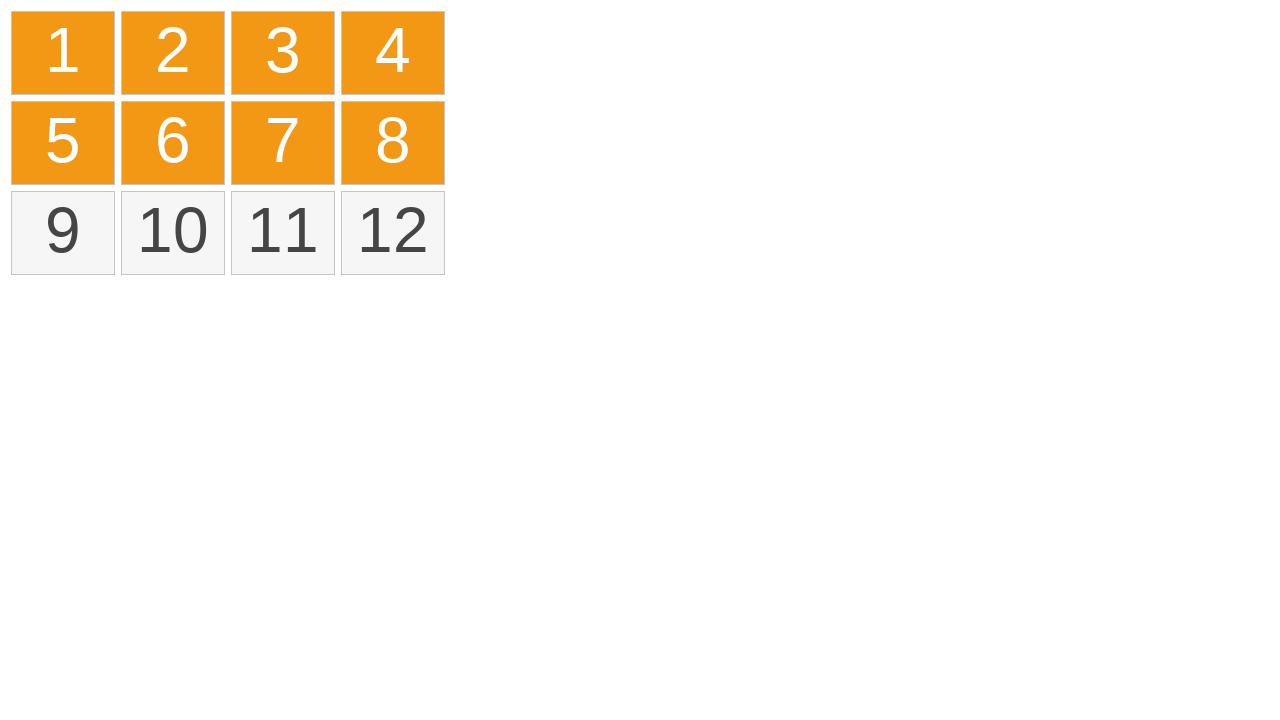

Counted selected items: 8 elements have ui-selected class
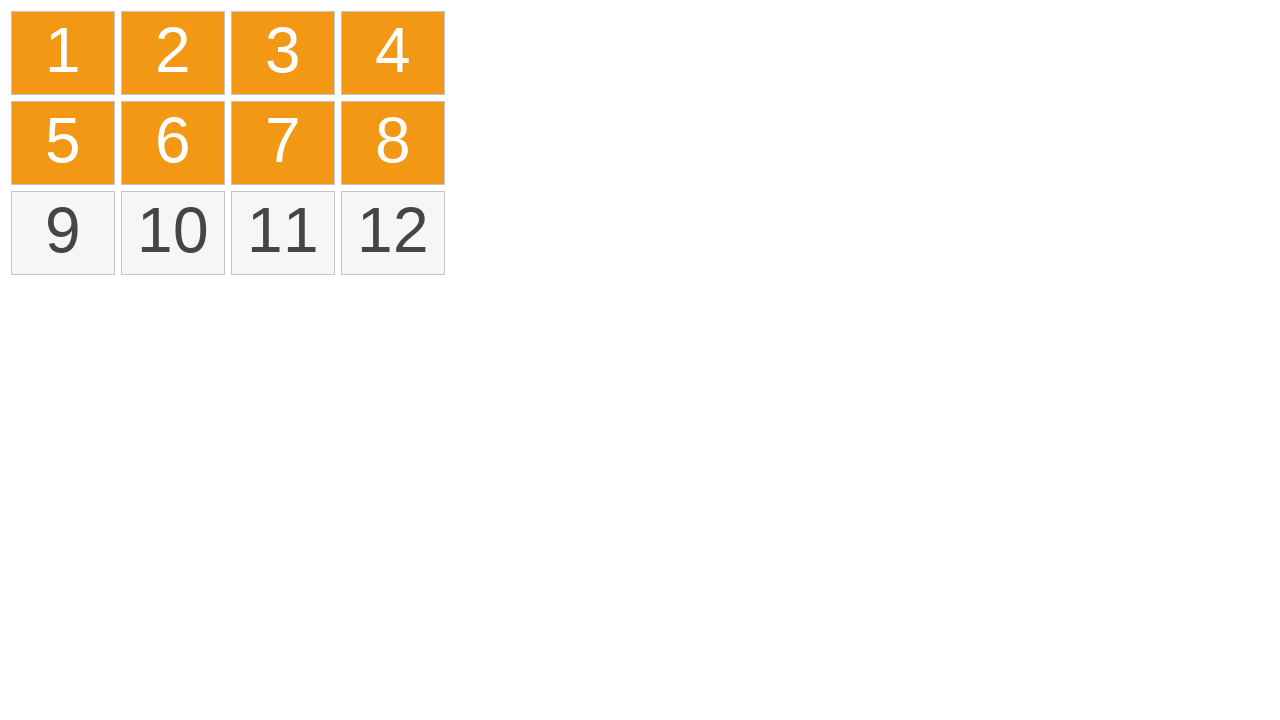

Assertion passed: 8 items are selected as expected
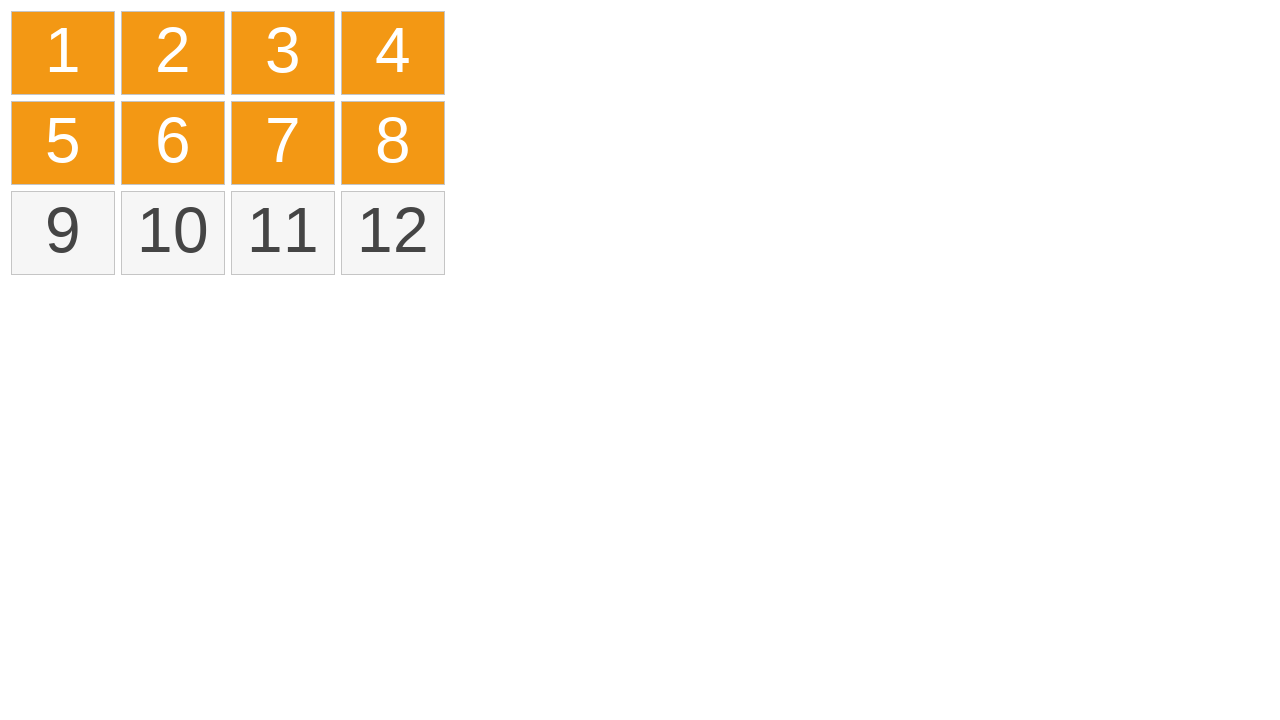

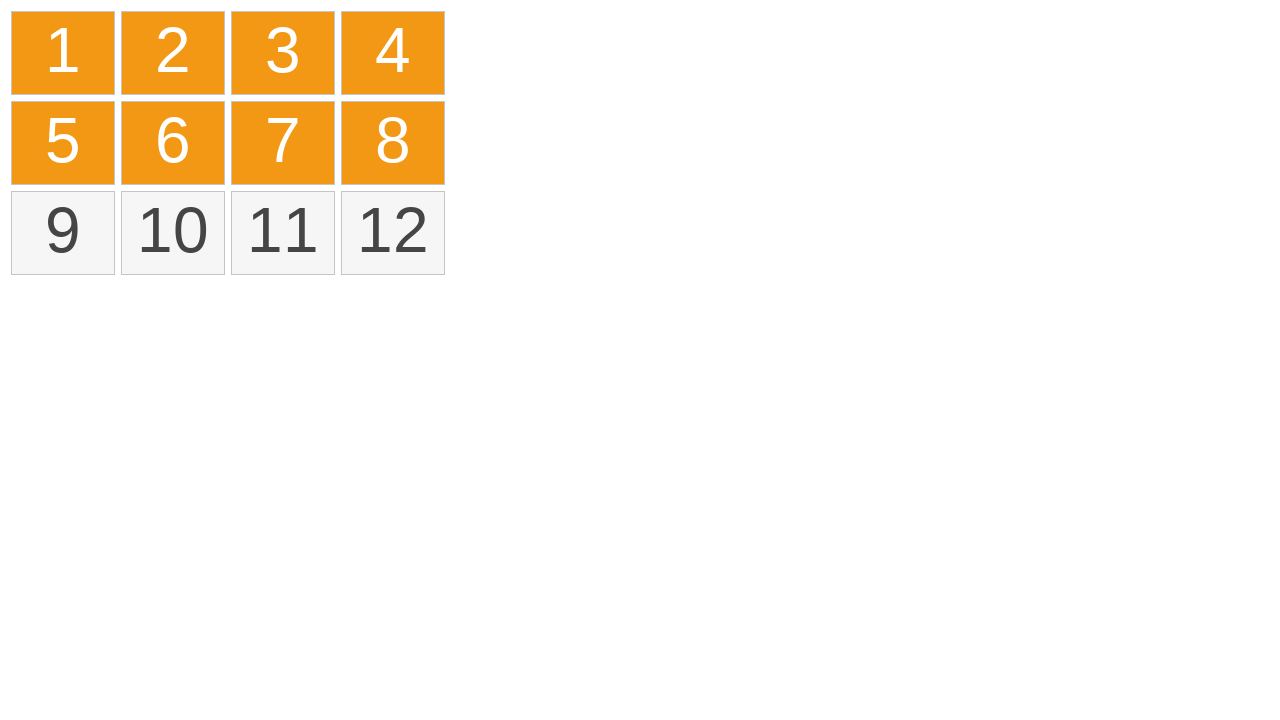